Tests a registration form by filling in first name, last name, and email fields, then submitting and verifying the success message

Starting URL: http://suninjuly.github.io/registration1.html

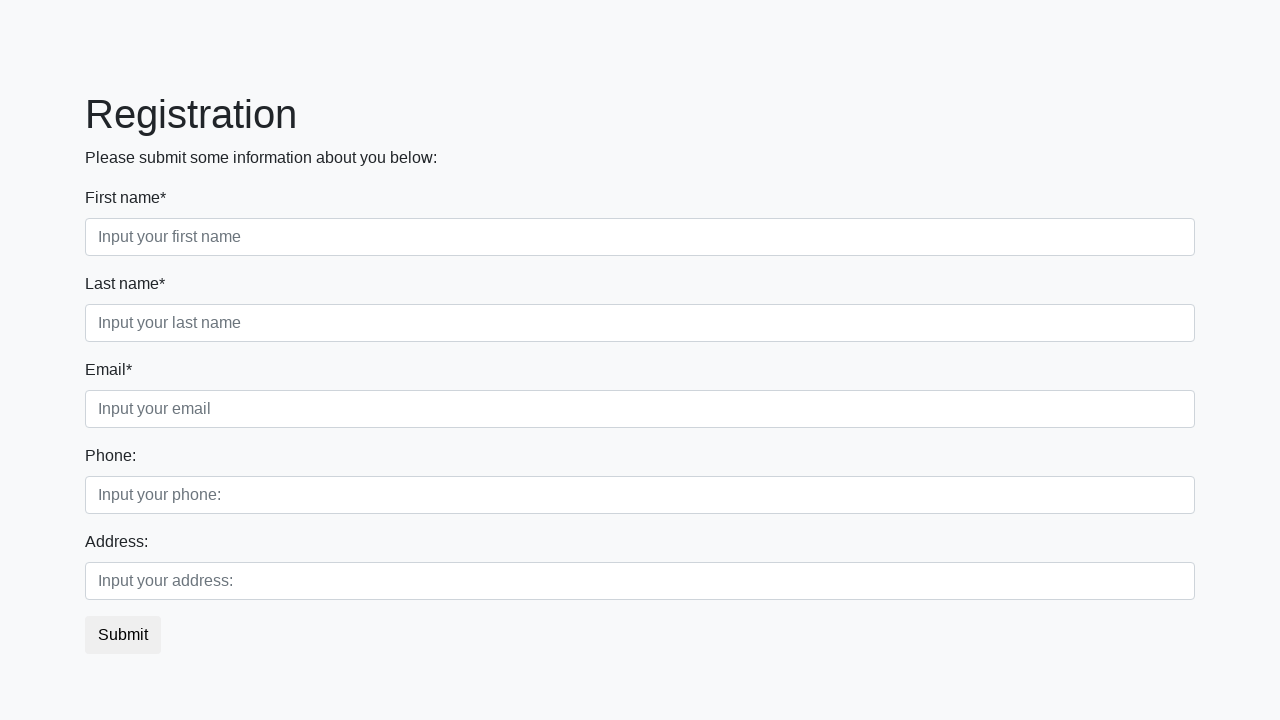

Filled first name field with 'John' on .first[placeholder="Input your first name"]
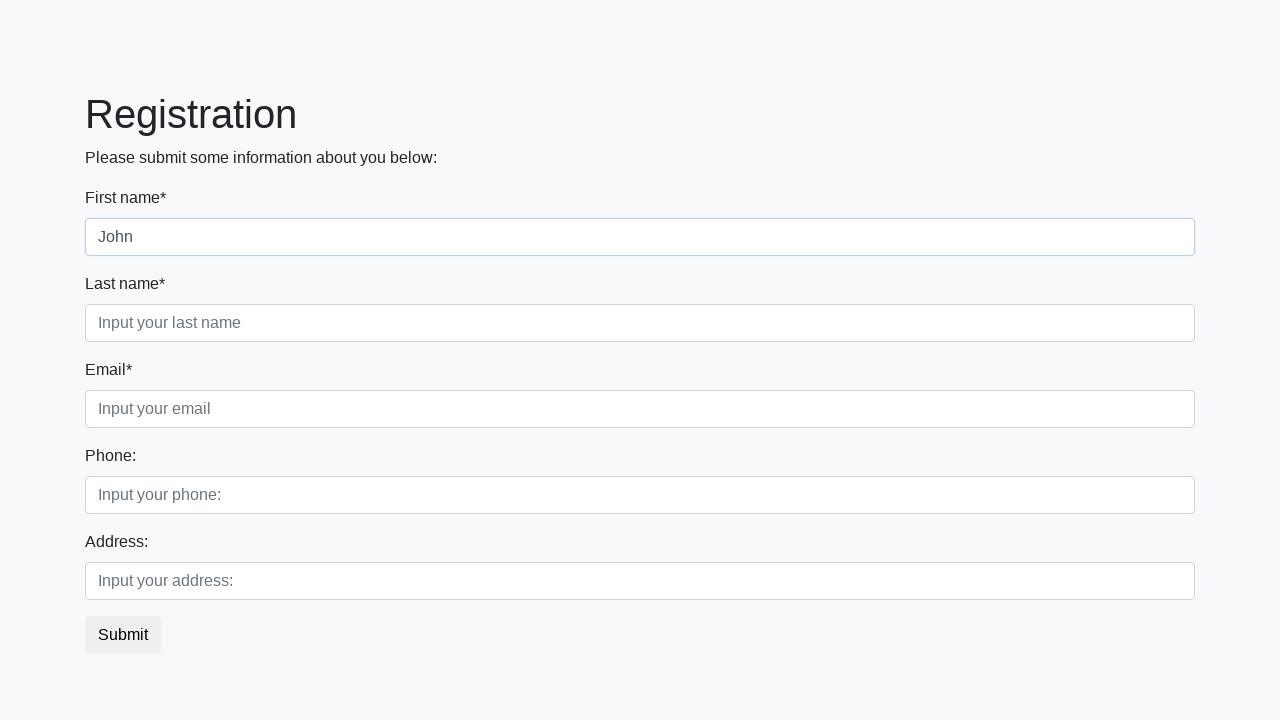

Filled last name field with 'Smith' on .second[placeholder="Input your last name"]
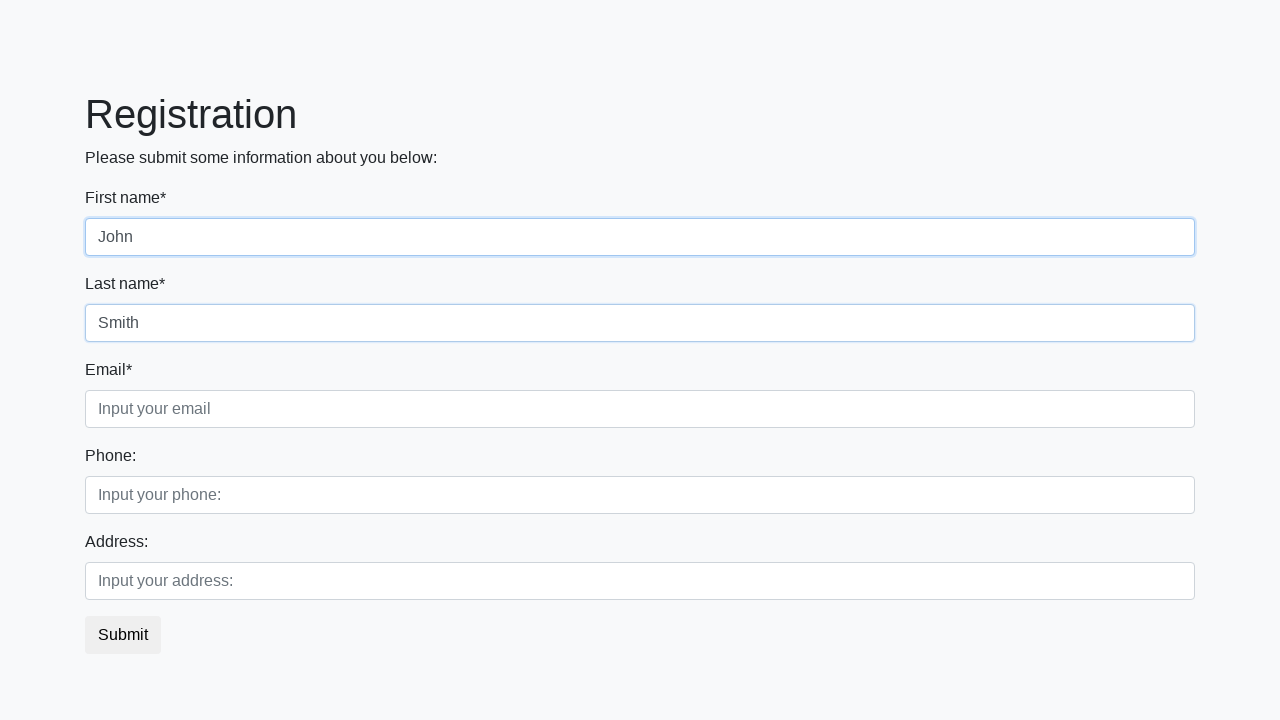

Filled email field with 'john.smith@example.com' on .third
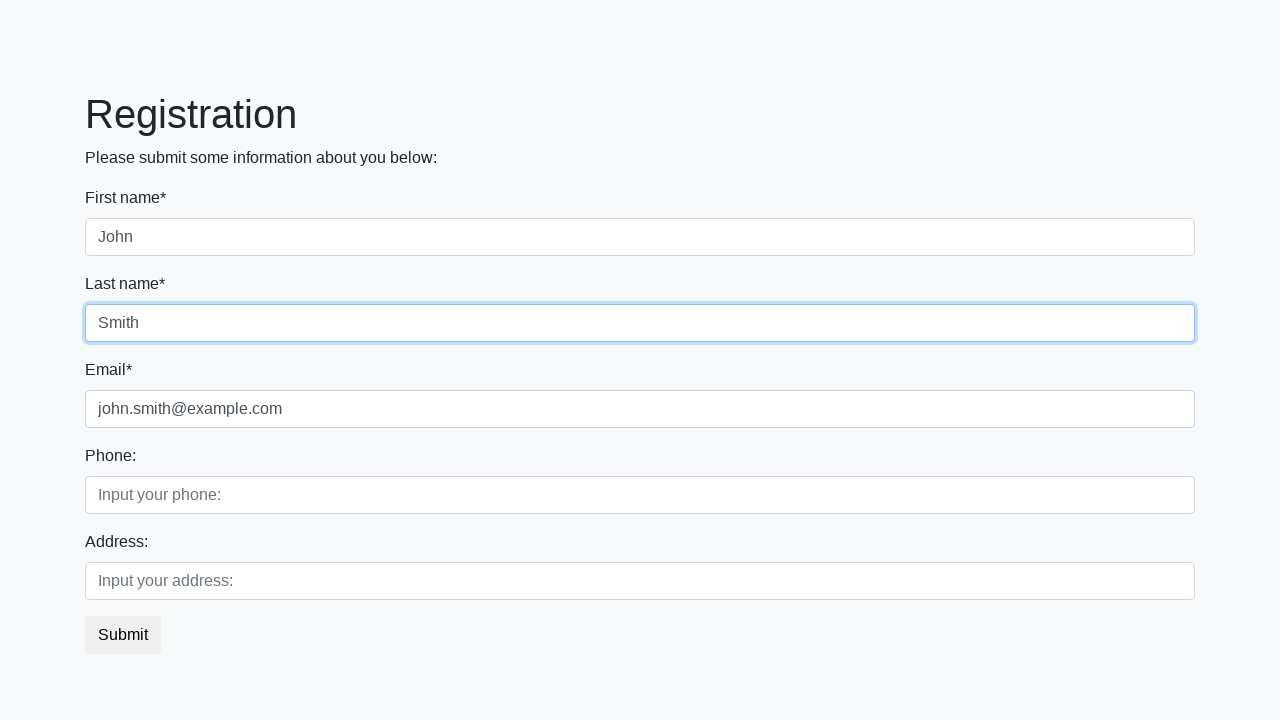

Clicked submit button to register at (123, 635) on .btn
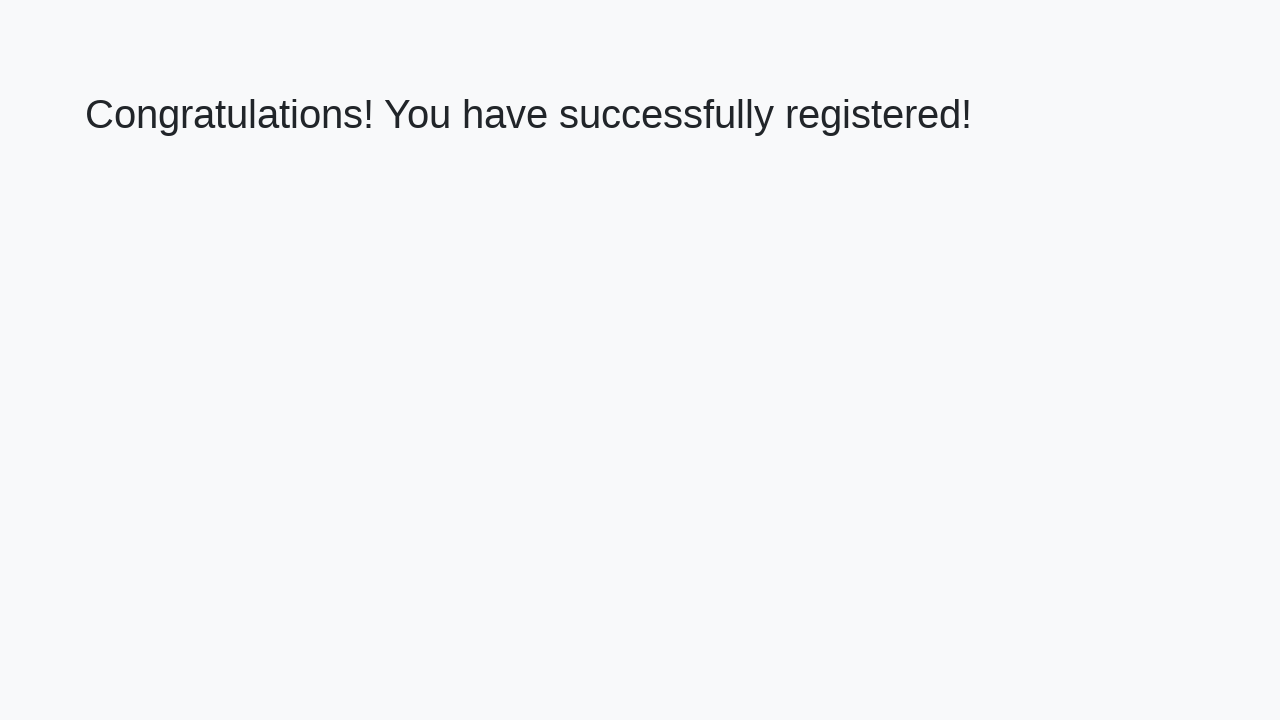

Success message heading loaded
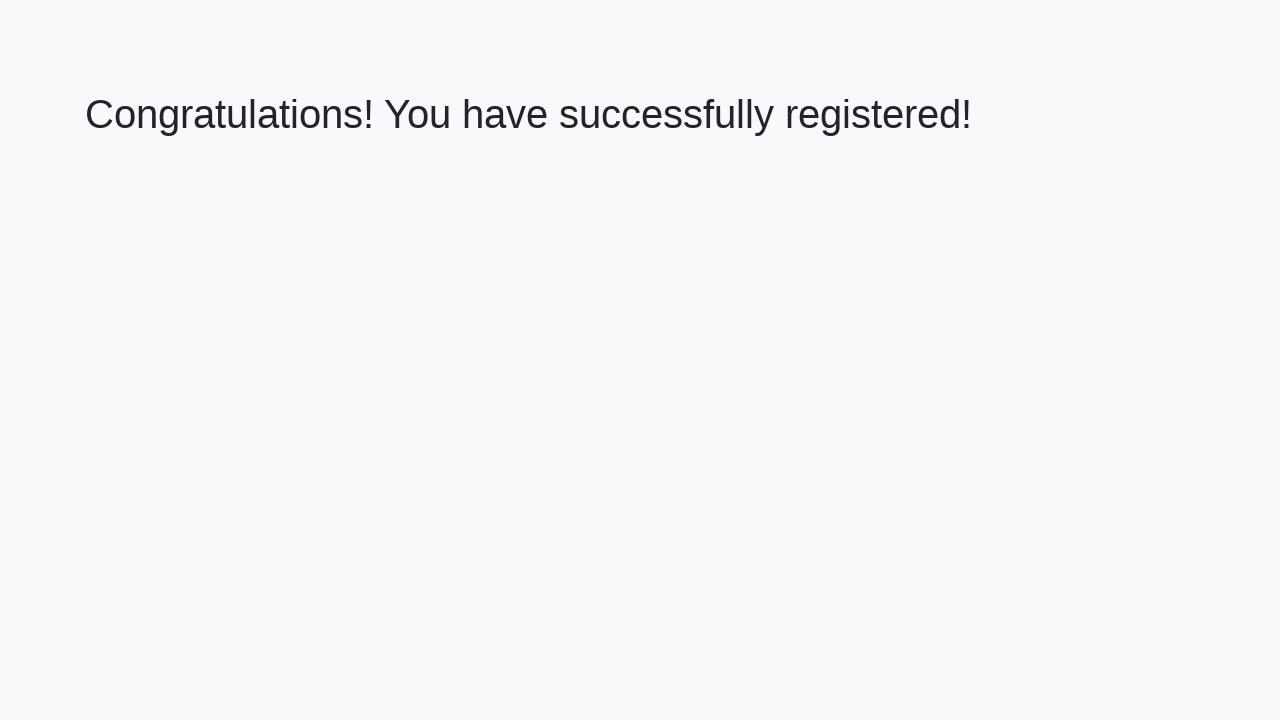

Retrieved success message text content
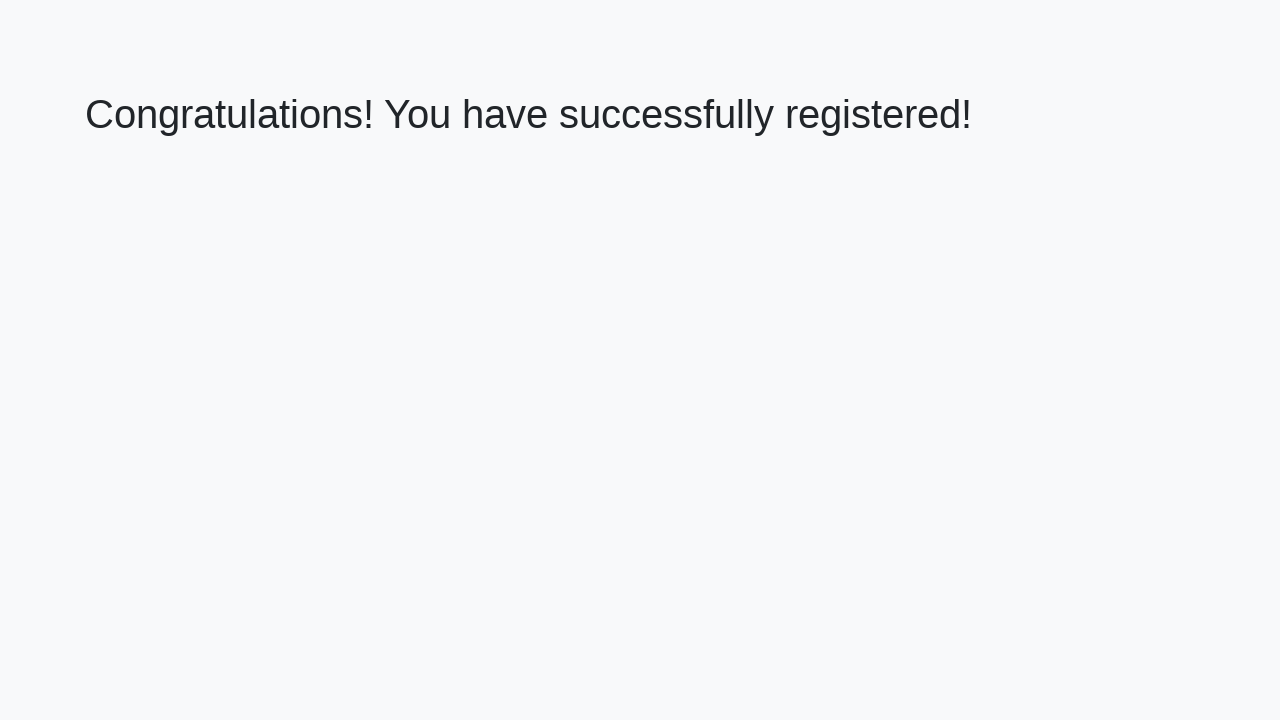

Verified success message: 'Congratulations! You have successfully registered!'
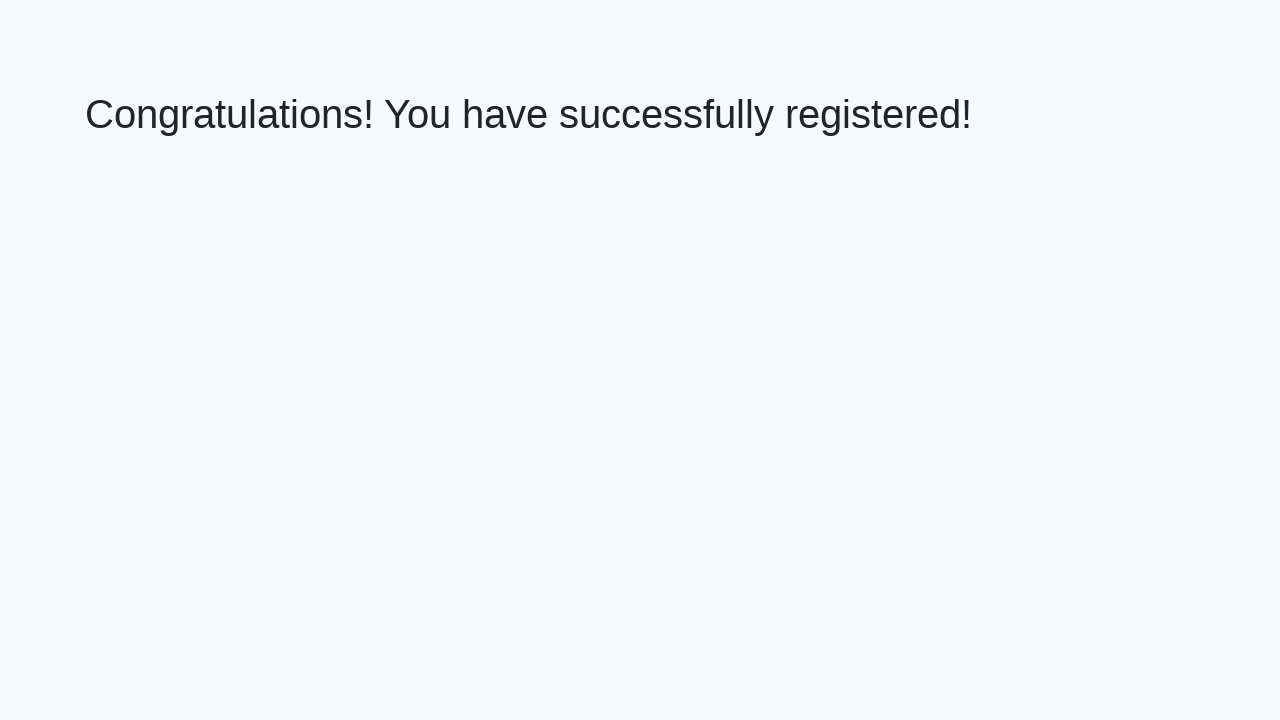

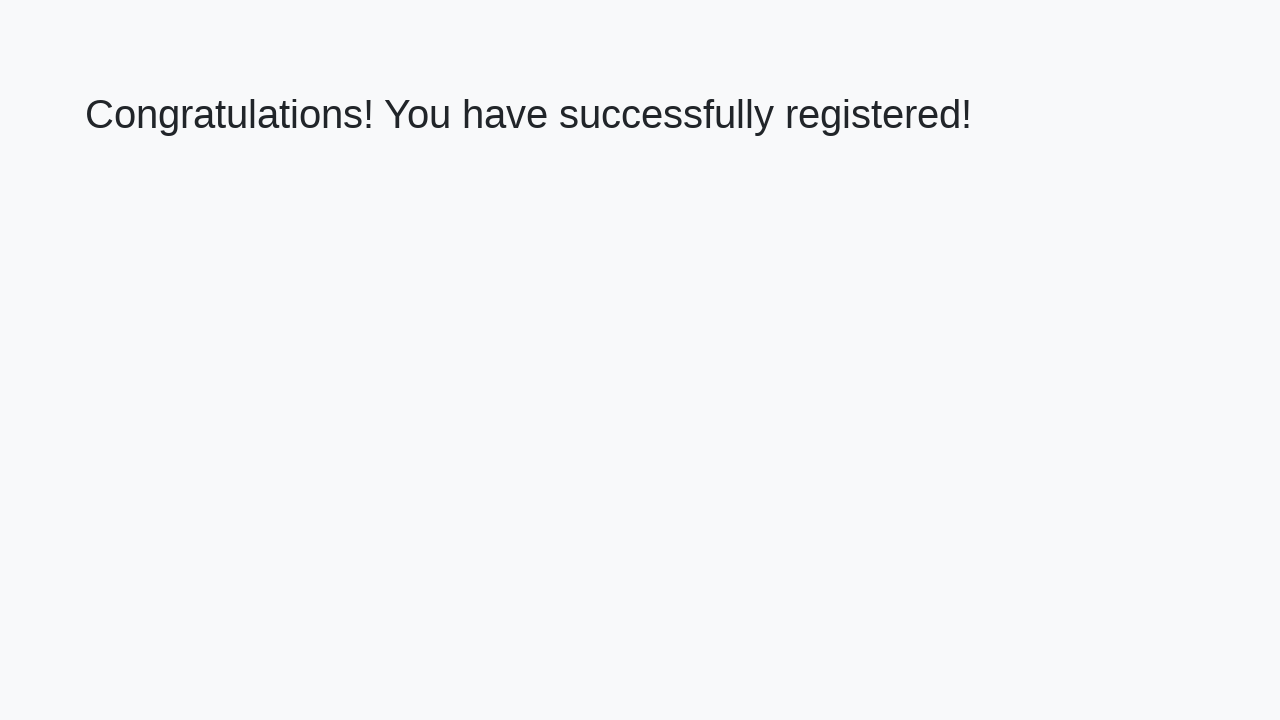